Tests multiple tab handling by clicking a "Try it Yourself" button that opens a new tab, then switching between tabs

Starting URL: https://www.w3schools.com/tags/tag_frame.asp

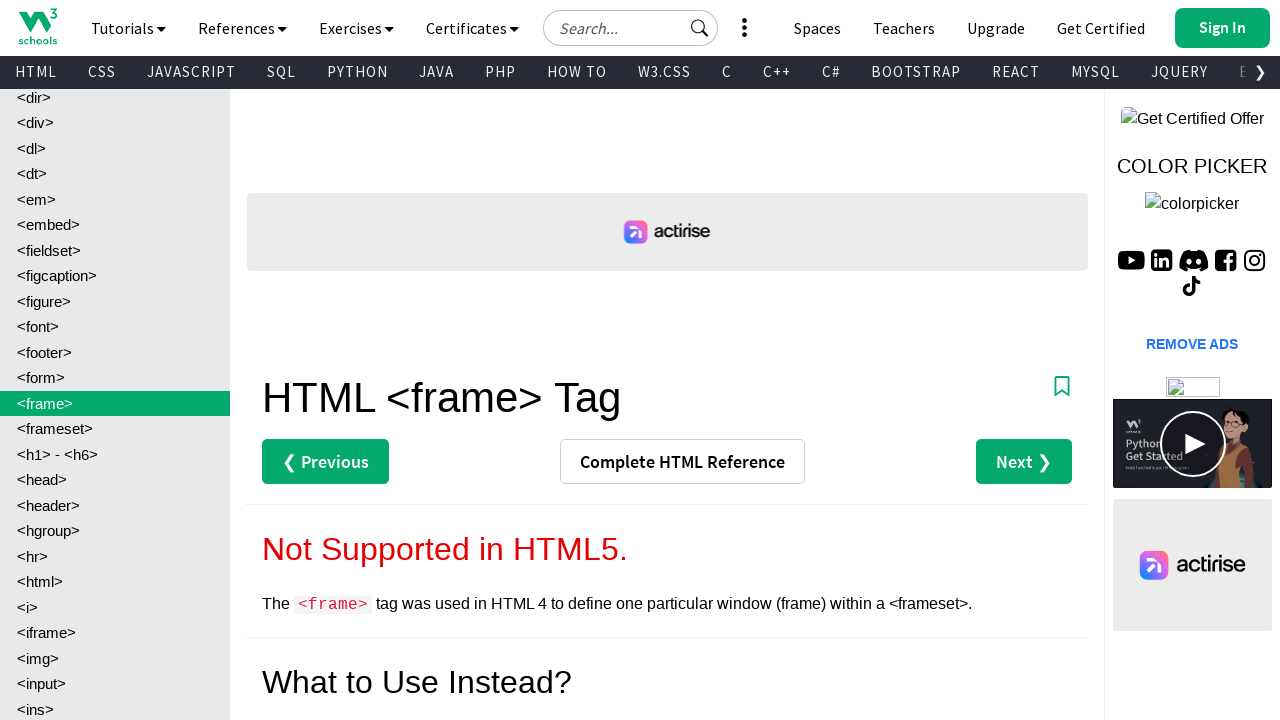

Clicked 'Try it Yourself »' button at (334, 360) on xpath=//a[text()='Try it Yourself »']
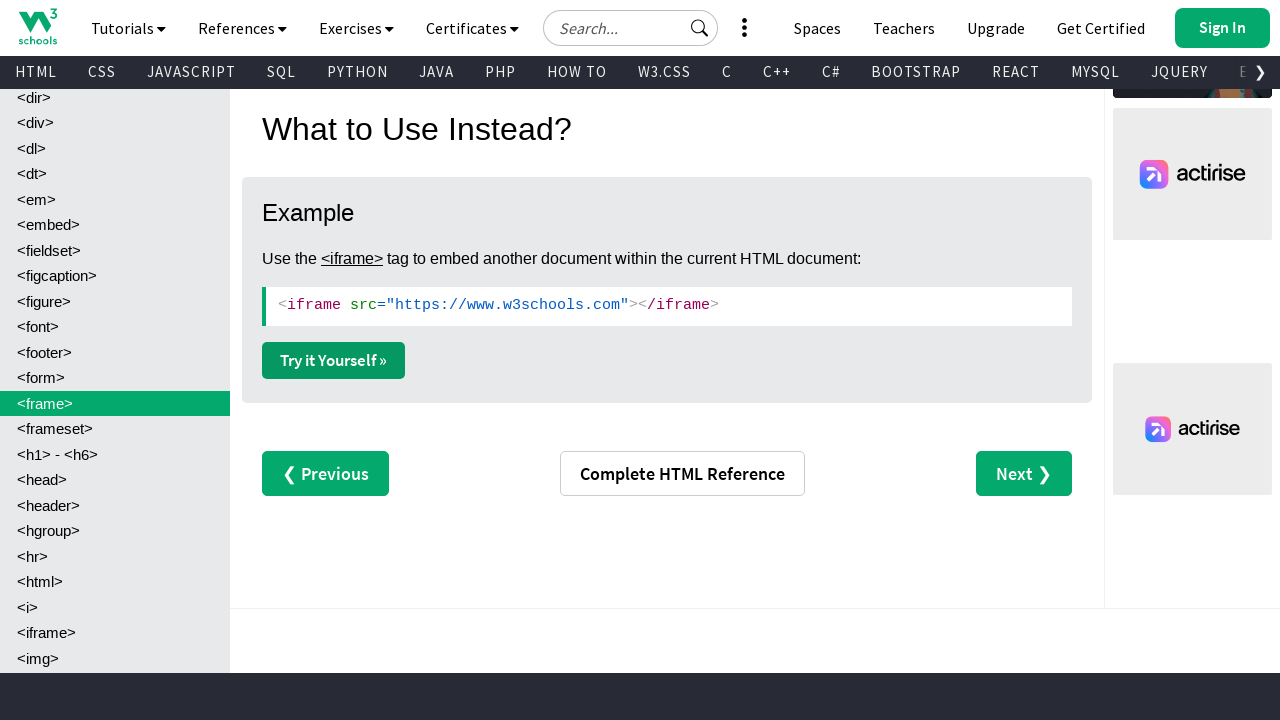

Clicked 'Try it Yourself »' button to trigger new tab opening at (334, 360) on xpath=//a[text()='Try it Yourself »']
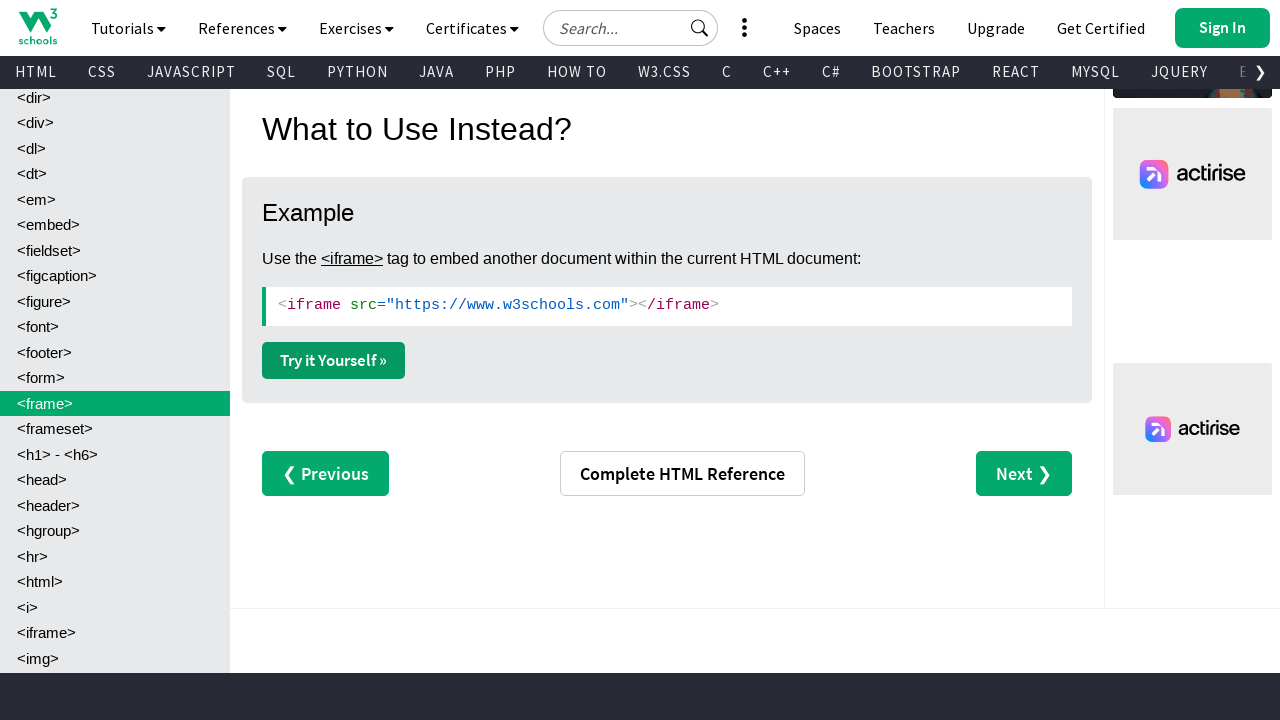

New tab opened successfully
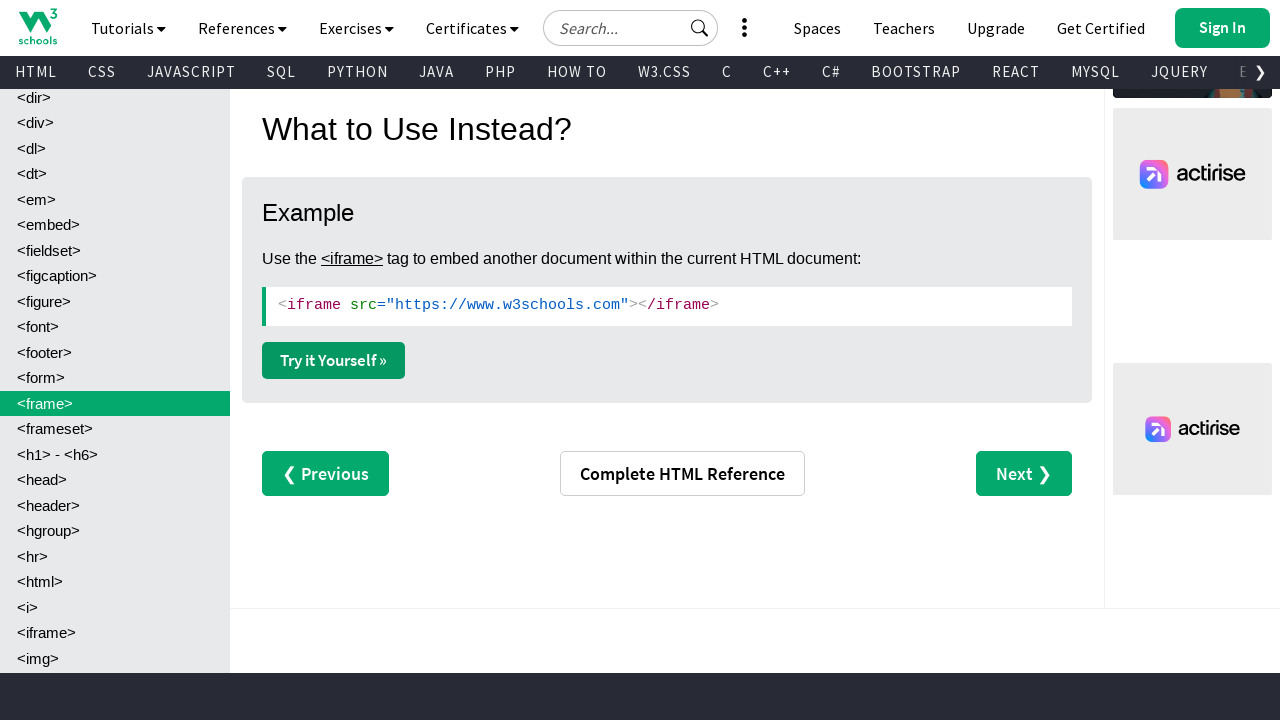

New tab page load state completed
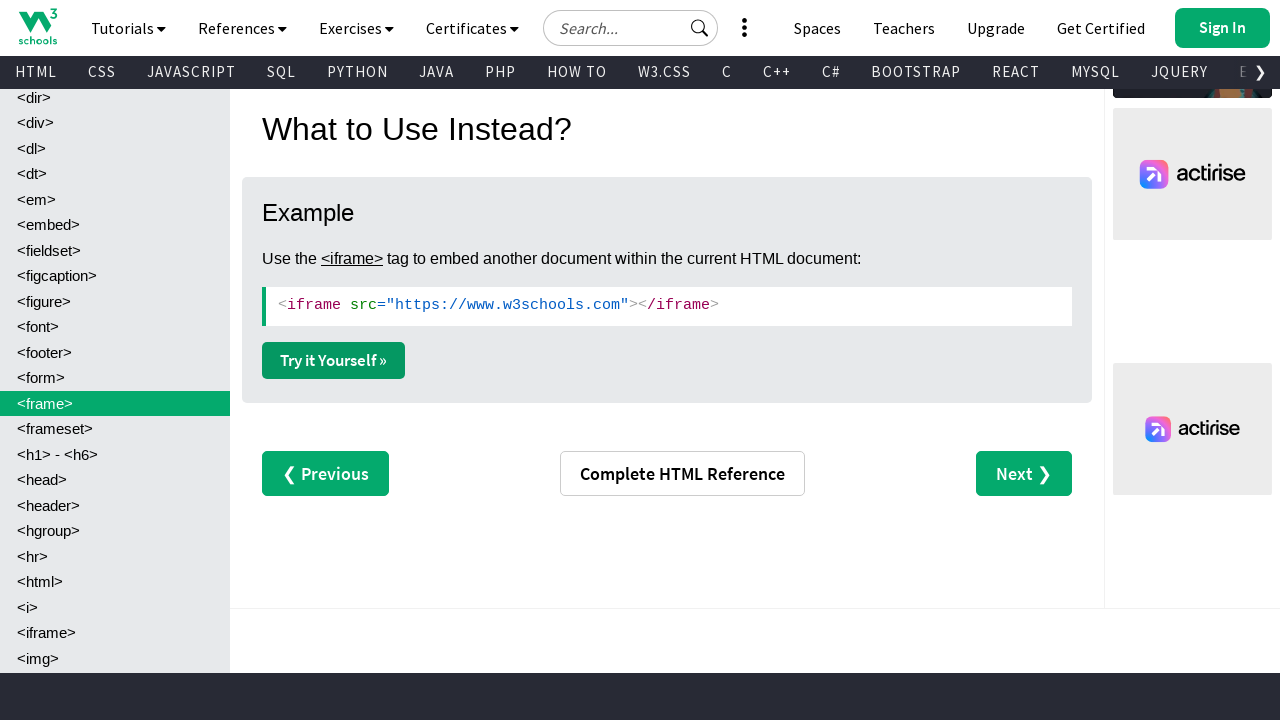

Retrieved new tab title: W3Schools Tryit Editor
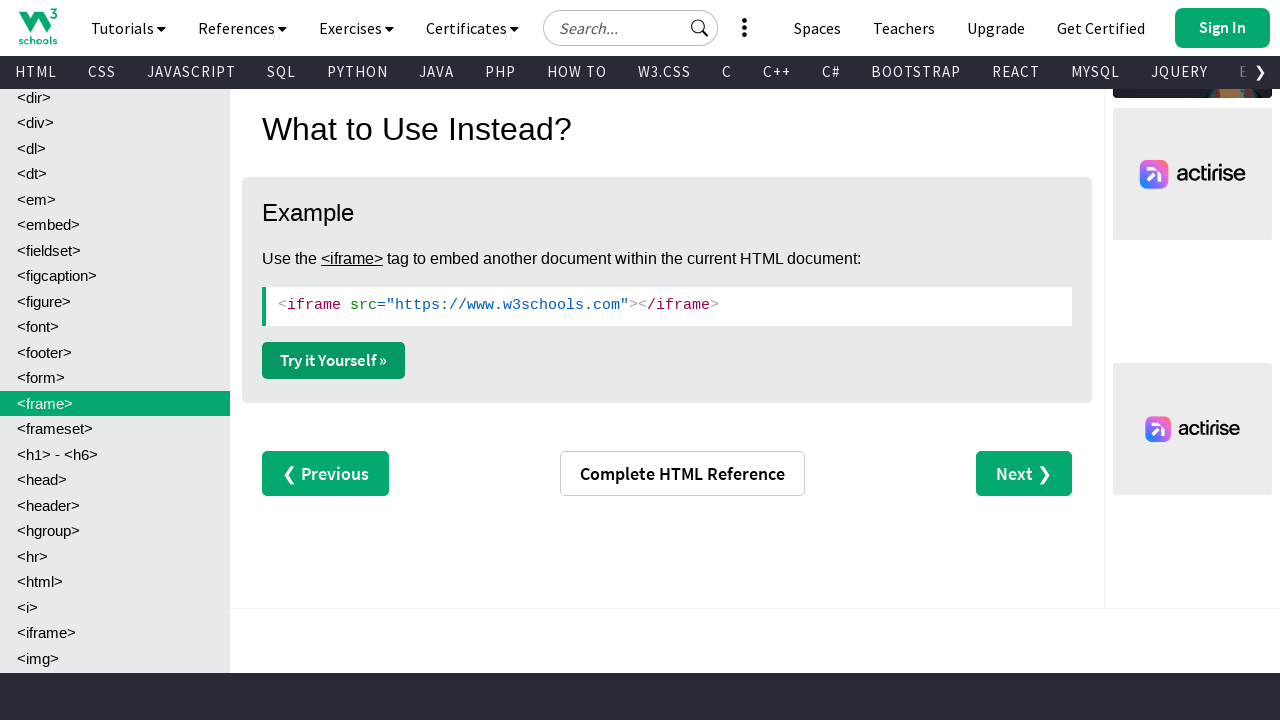

Retrieved original tab title: HTML frame tag
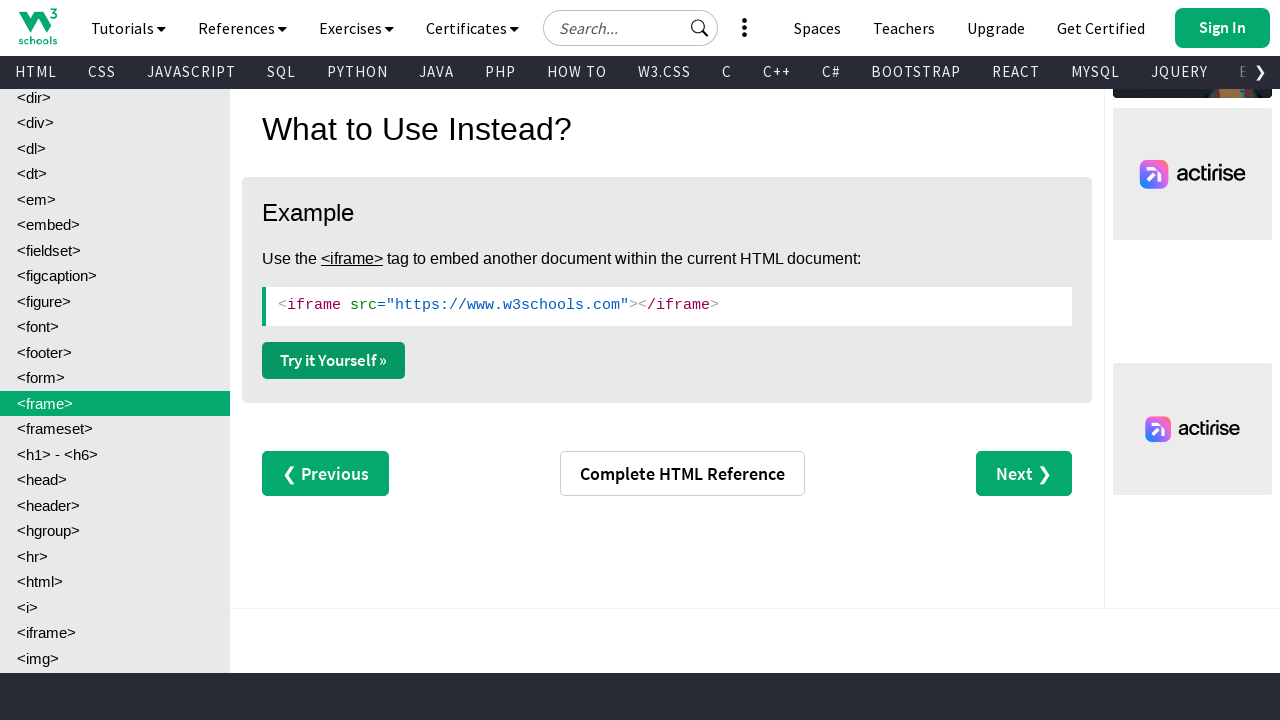

Closed the new tab
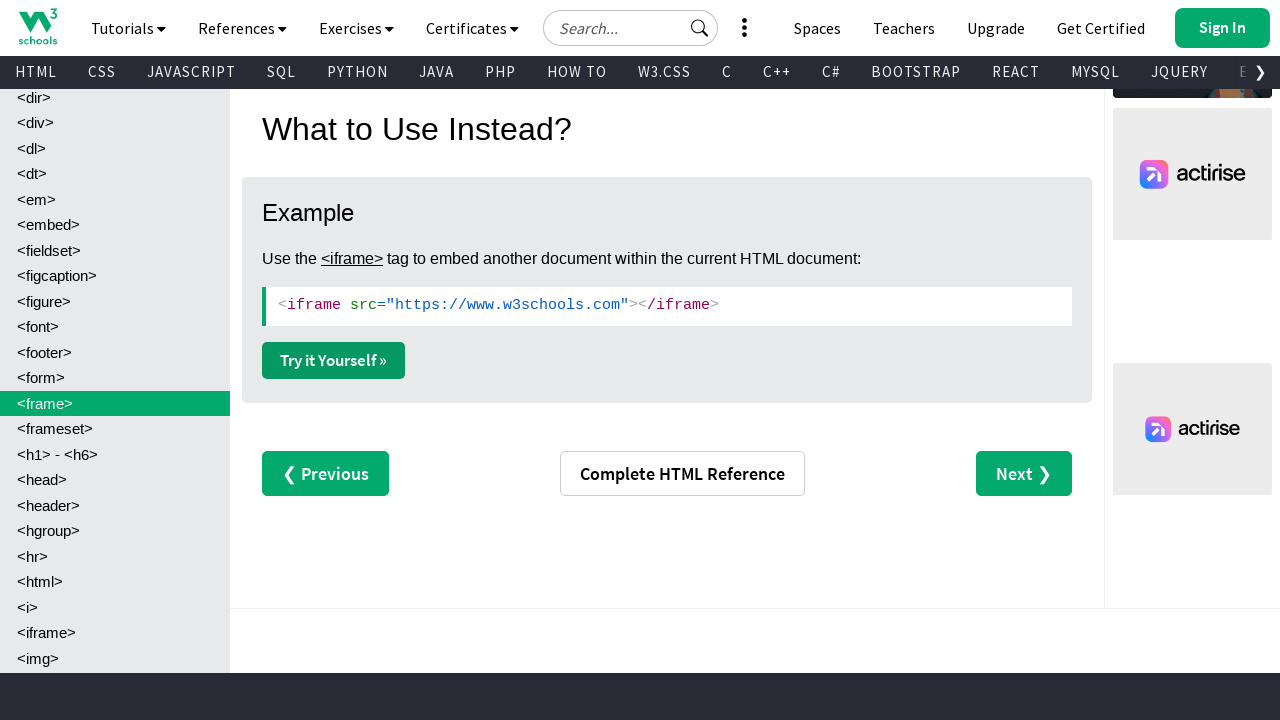

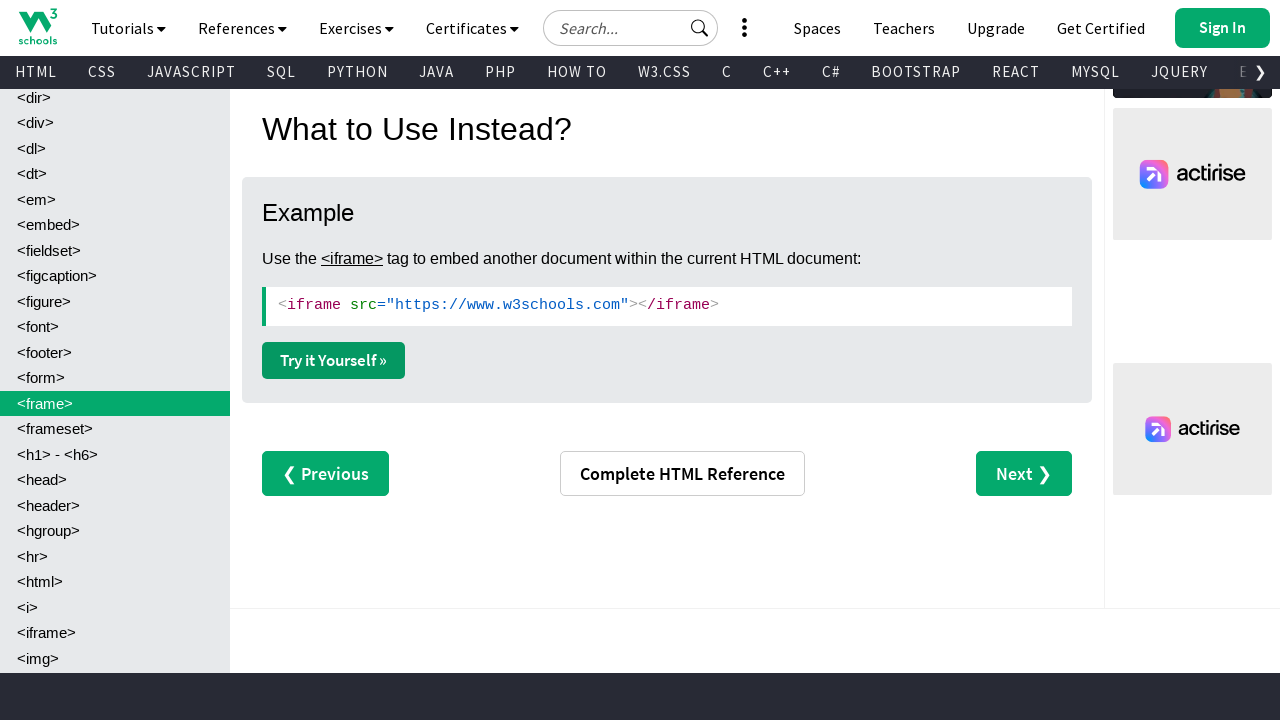